Navigates to an Aladin bookstore product page and verifies that product information elements (title, subtitle, price, and product details) are displayed correctly.

Starting URL: https://www.aladin.co.kr/shop/wproduct.aspx?ItemId=295873981

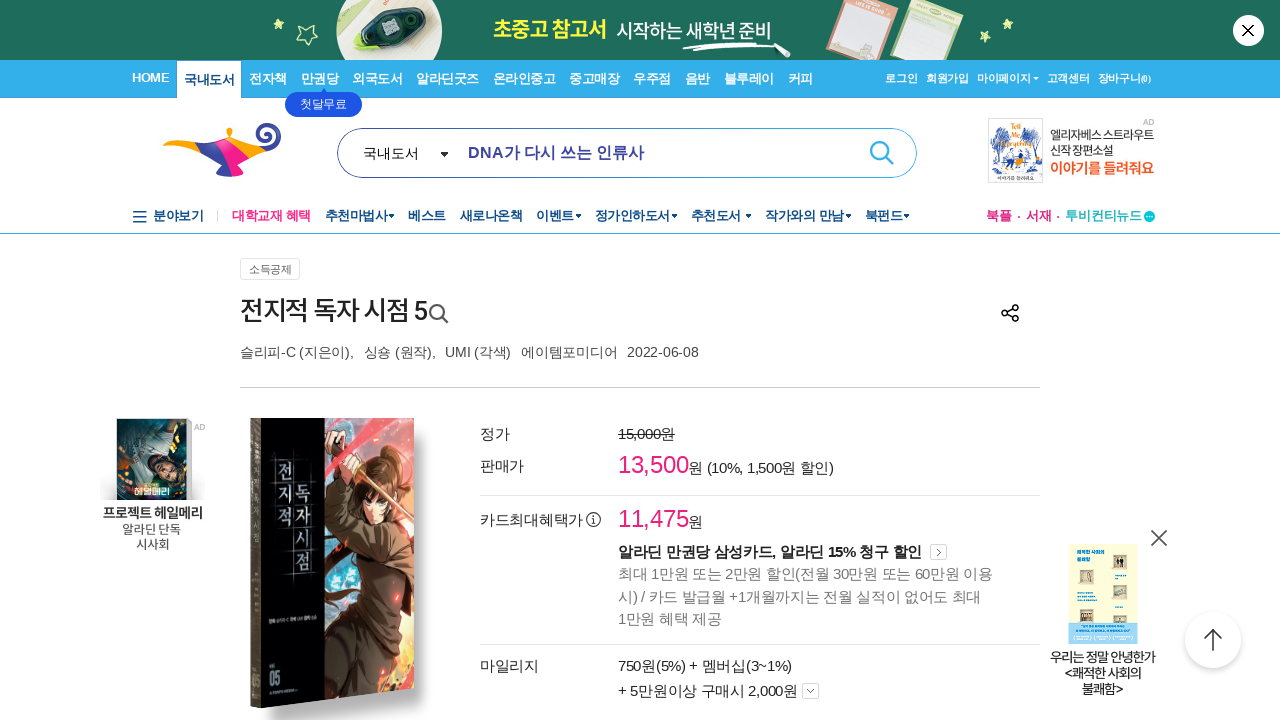

Main product title element loaded
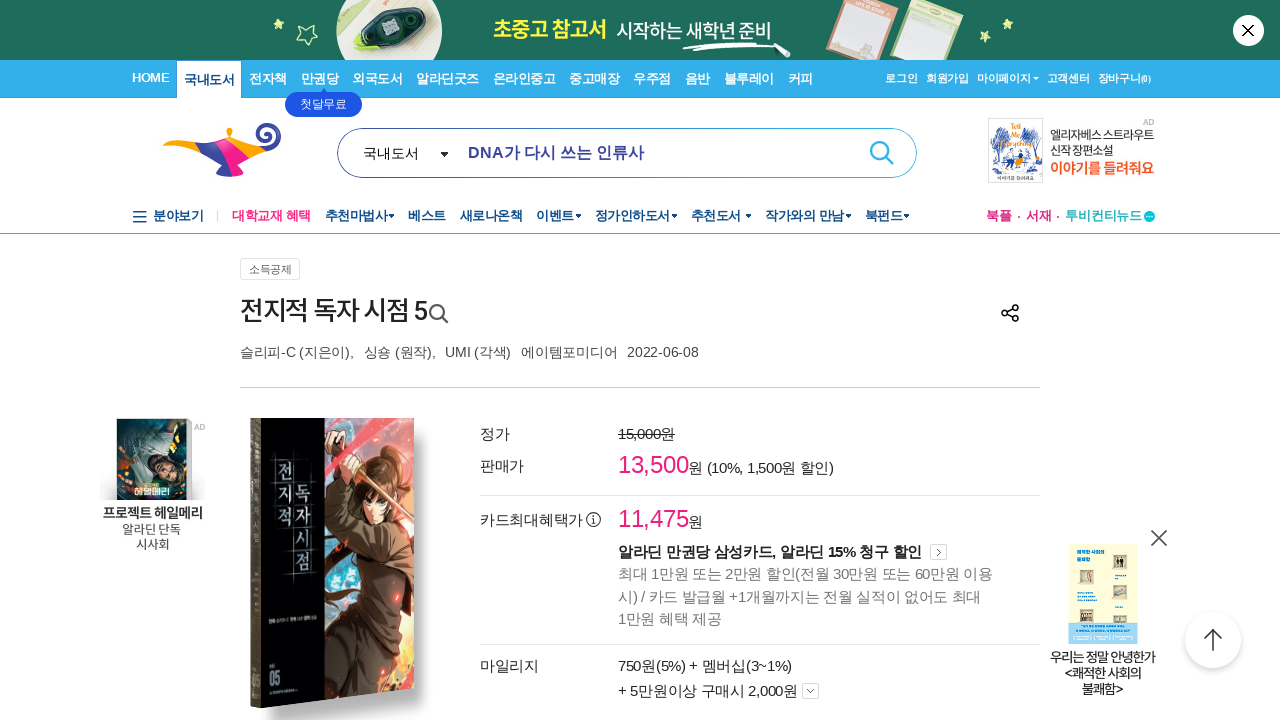

Product subtitle element loaded
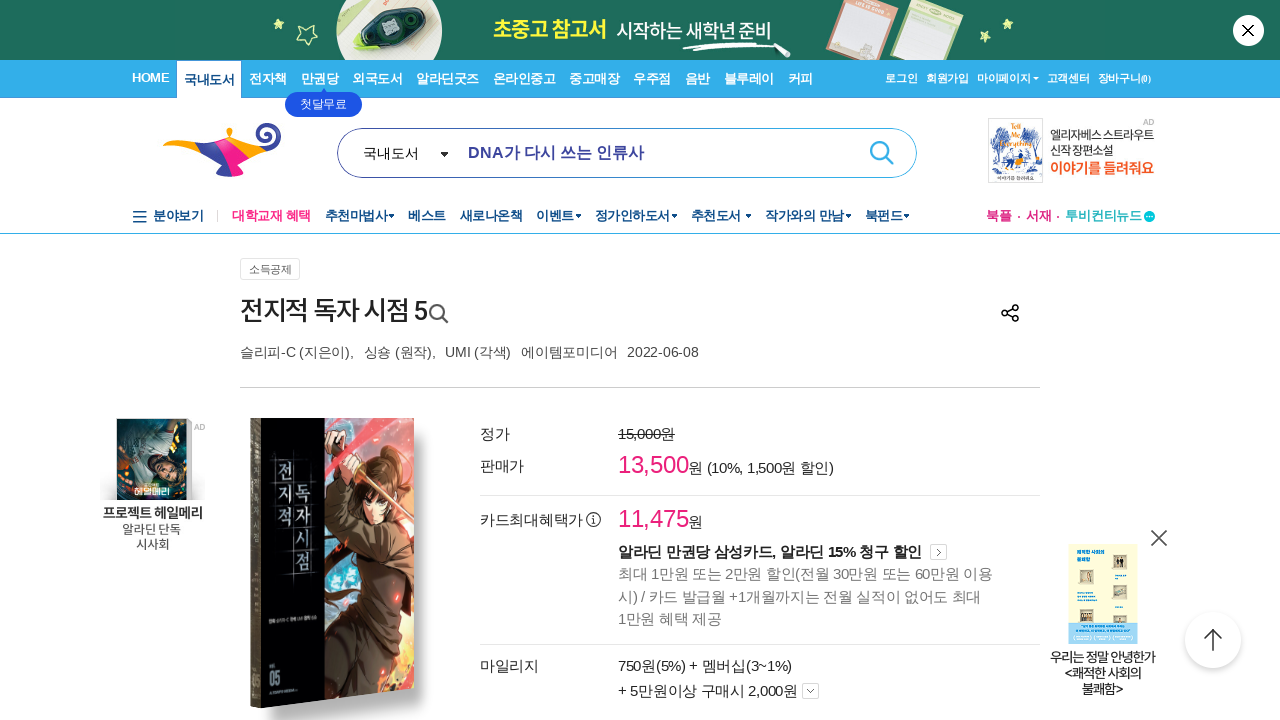

Product price element loaded
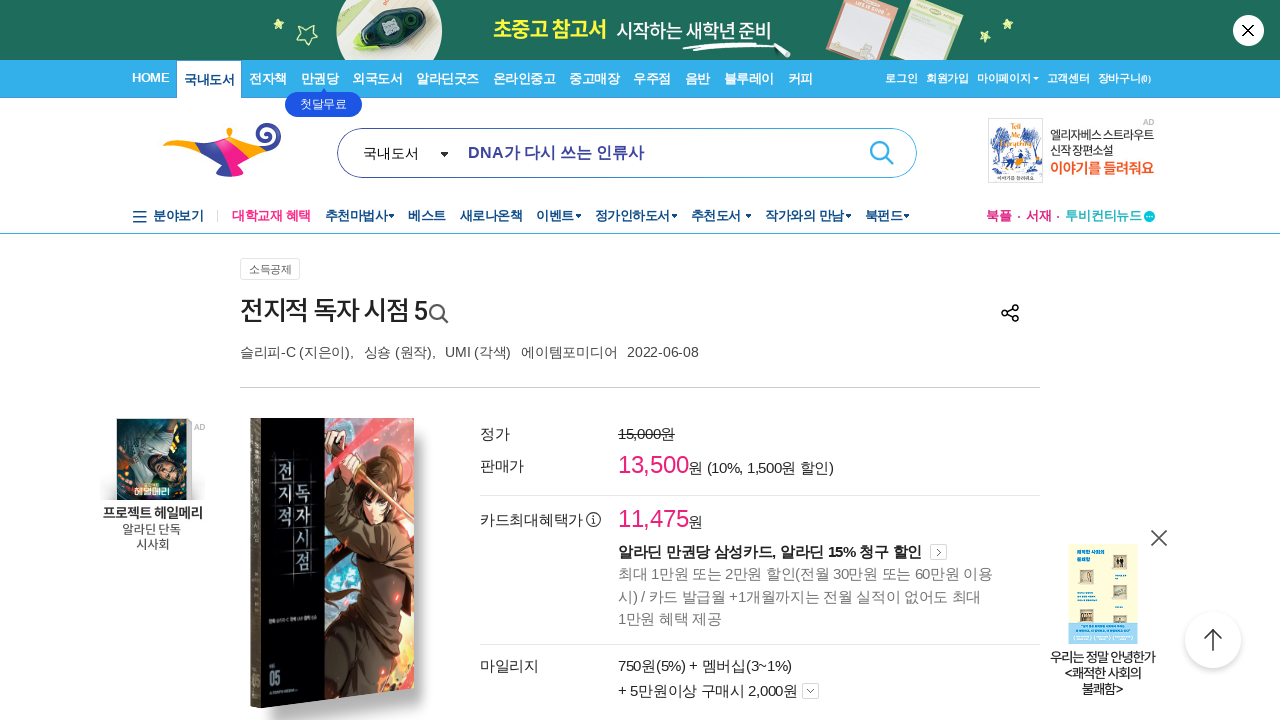

Product details section loaded
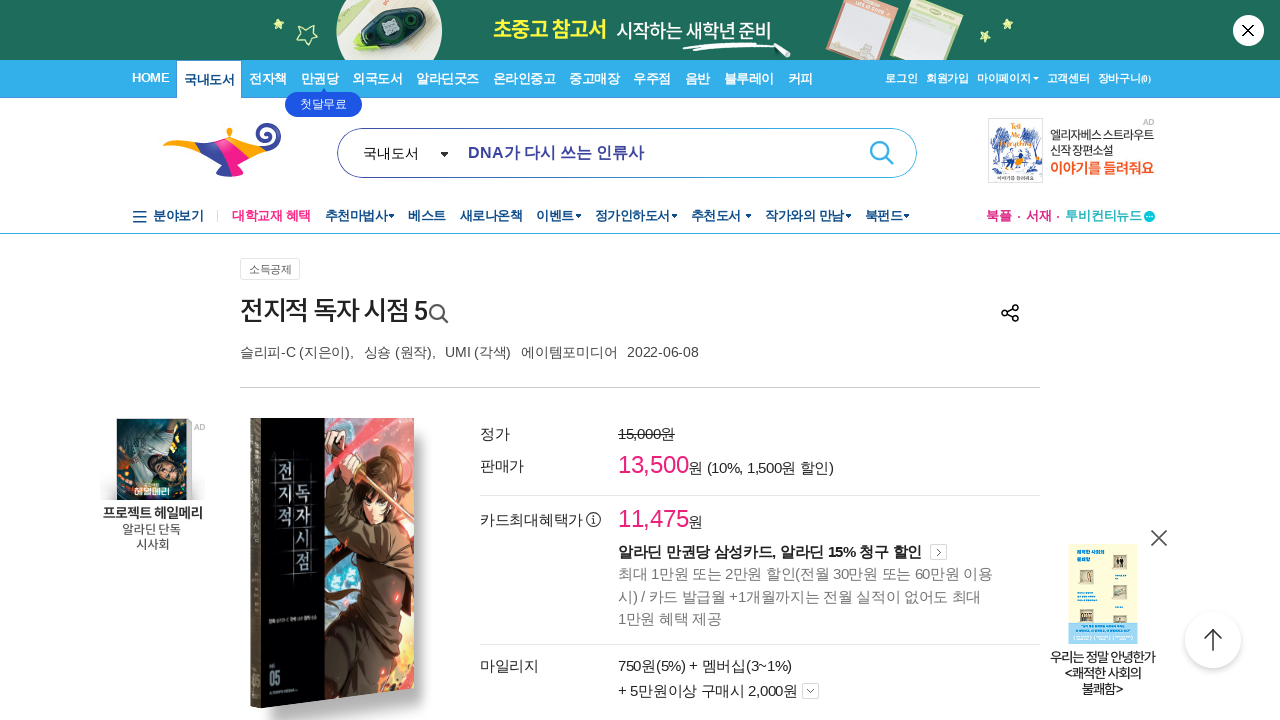

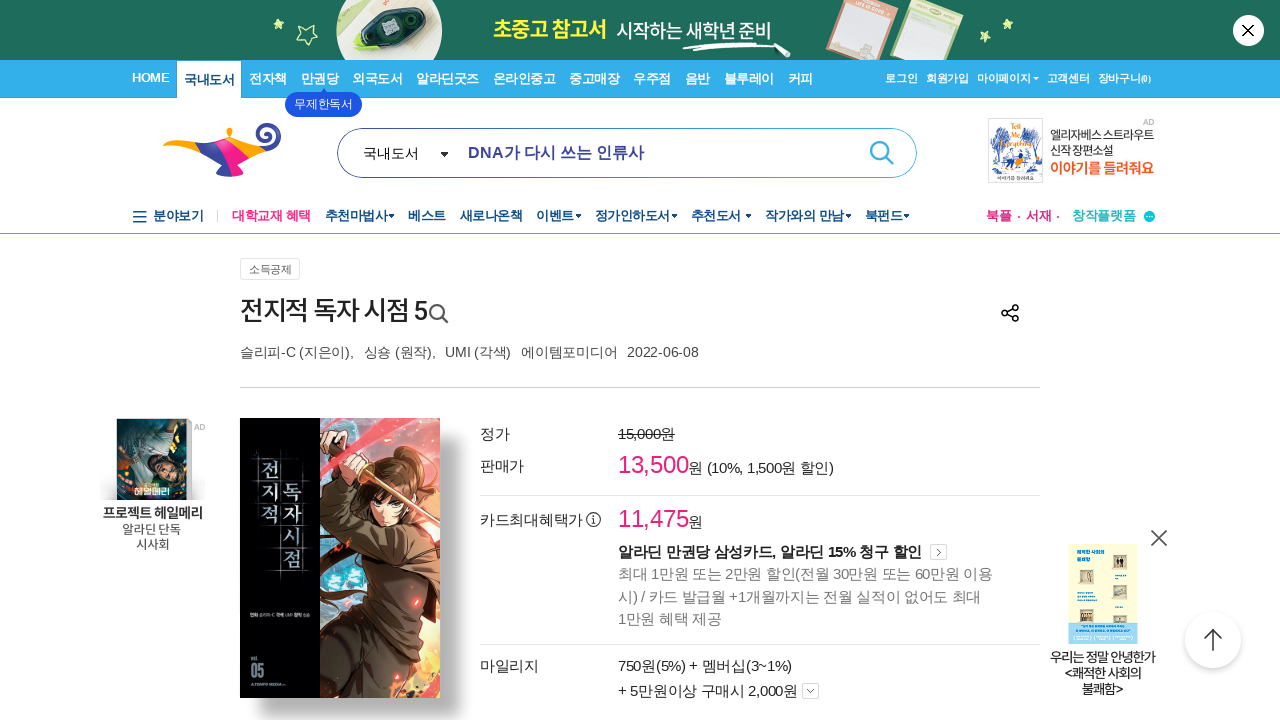